Tests drag and drop functionality by dragging an element from one location and dropping it onto another element

Starting URL: https://www.selenium.dev/selenium/web/mouse_interaction.html

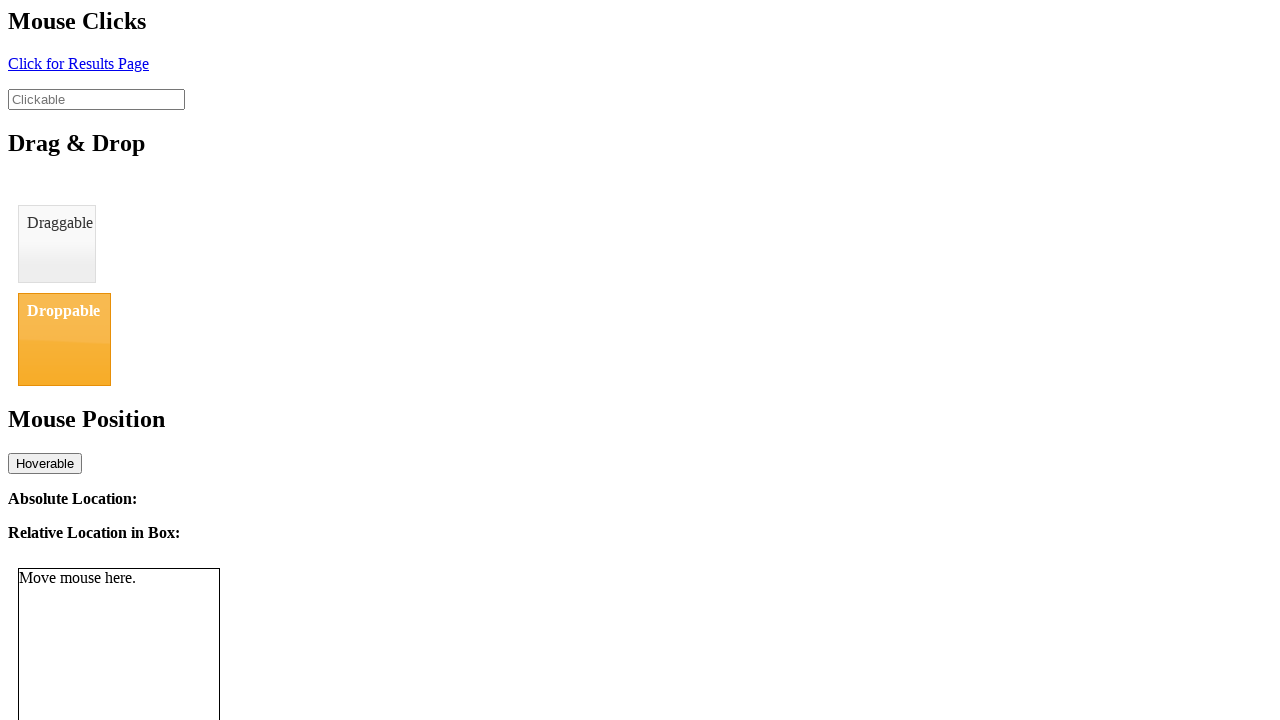

Located the draggable element with id 'draggable'
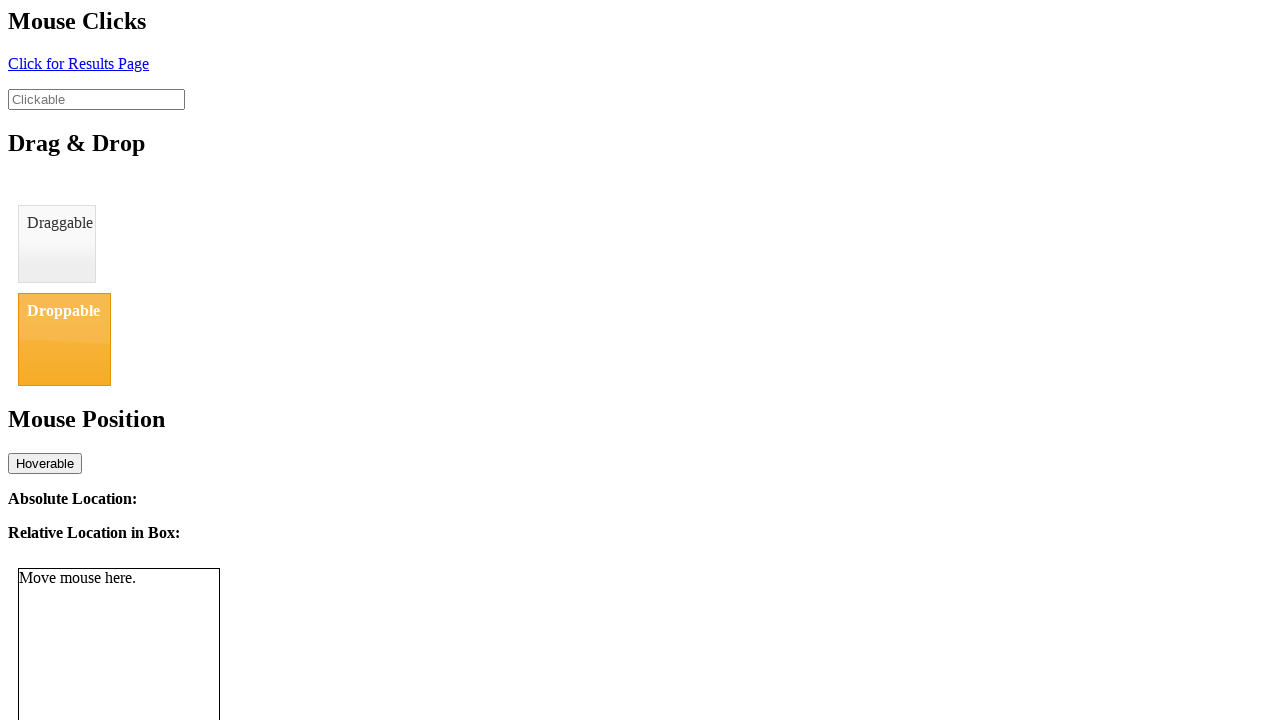

Located the droppable target element with id 'droppable'
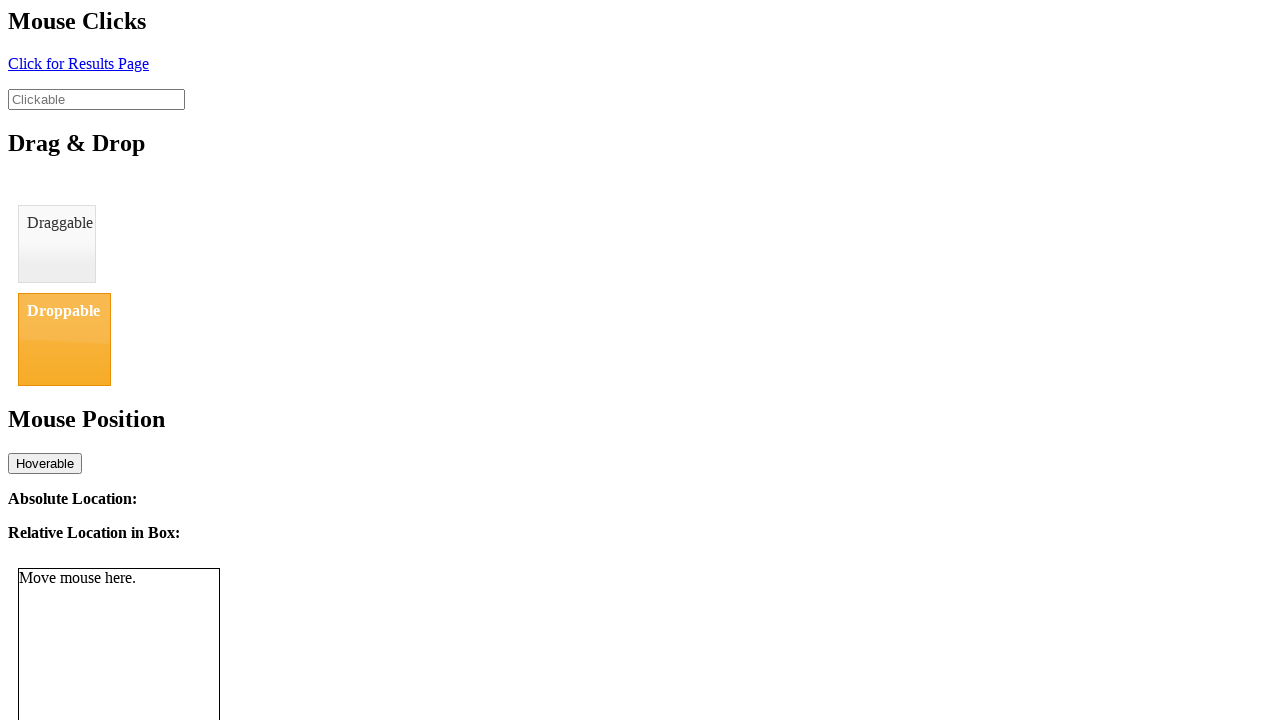

Performed drag and drop action, dragging element from #draggable to #droppable at (64, 339)
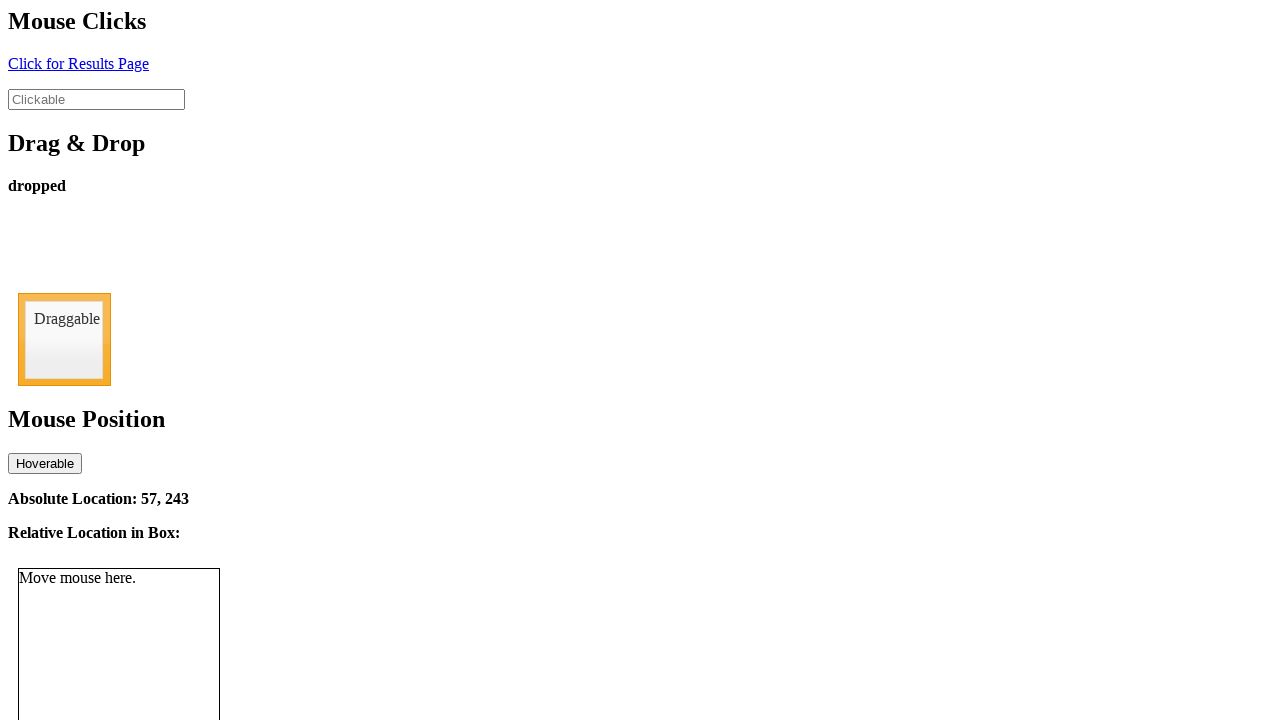

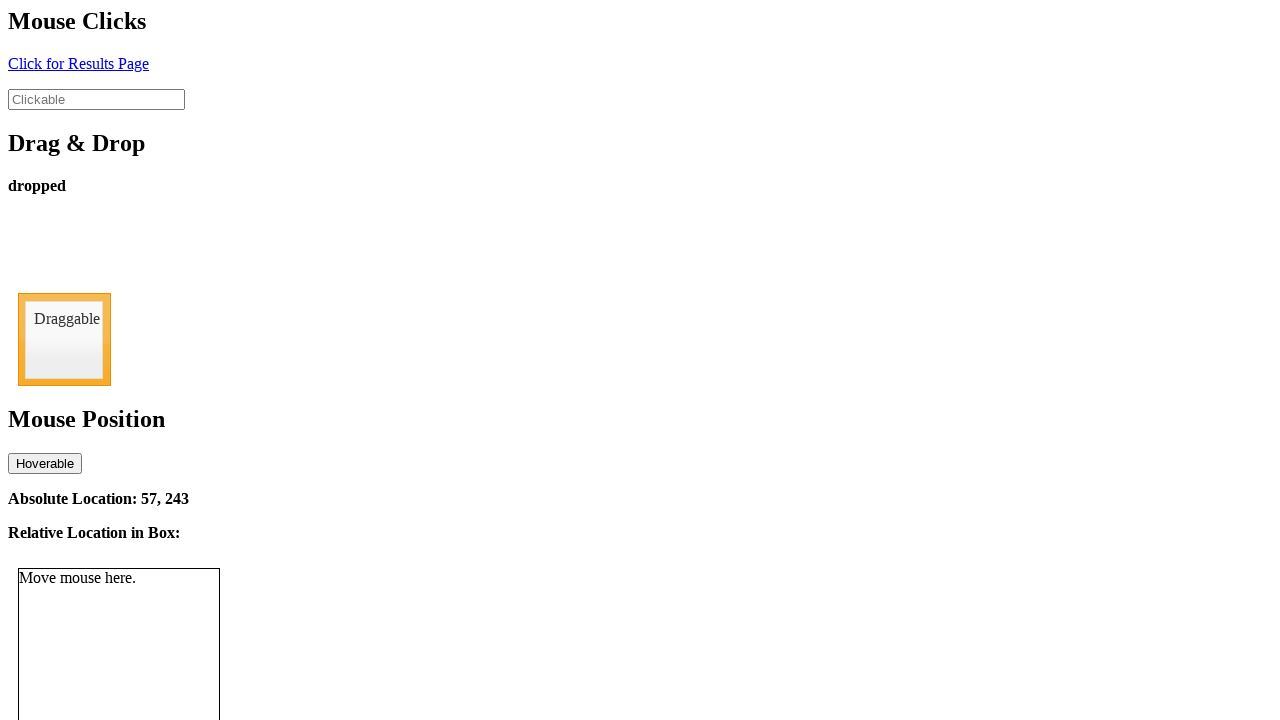